Tests e-commerce product search and add to cart functionality by searching for products containing "ca" and adding Capsicum to cart

Starting URL: https://rahulshettyacademy.com/seleniumPractise/#/

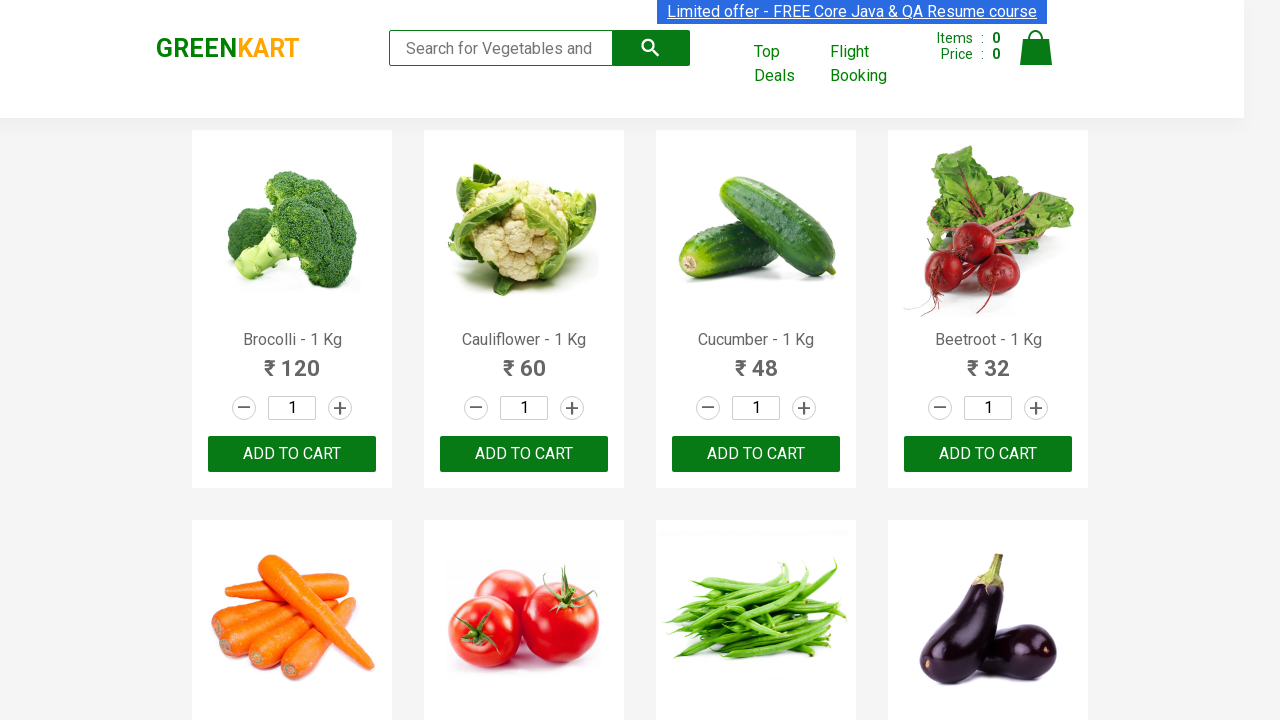

Filled search field with 'ca' to filter products on .search-keyword
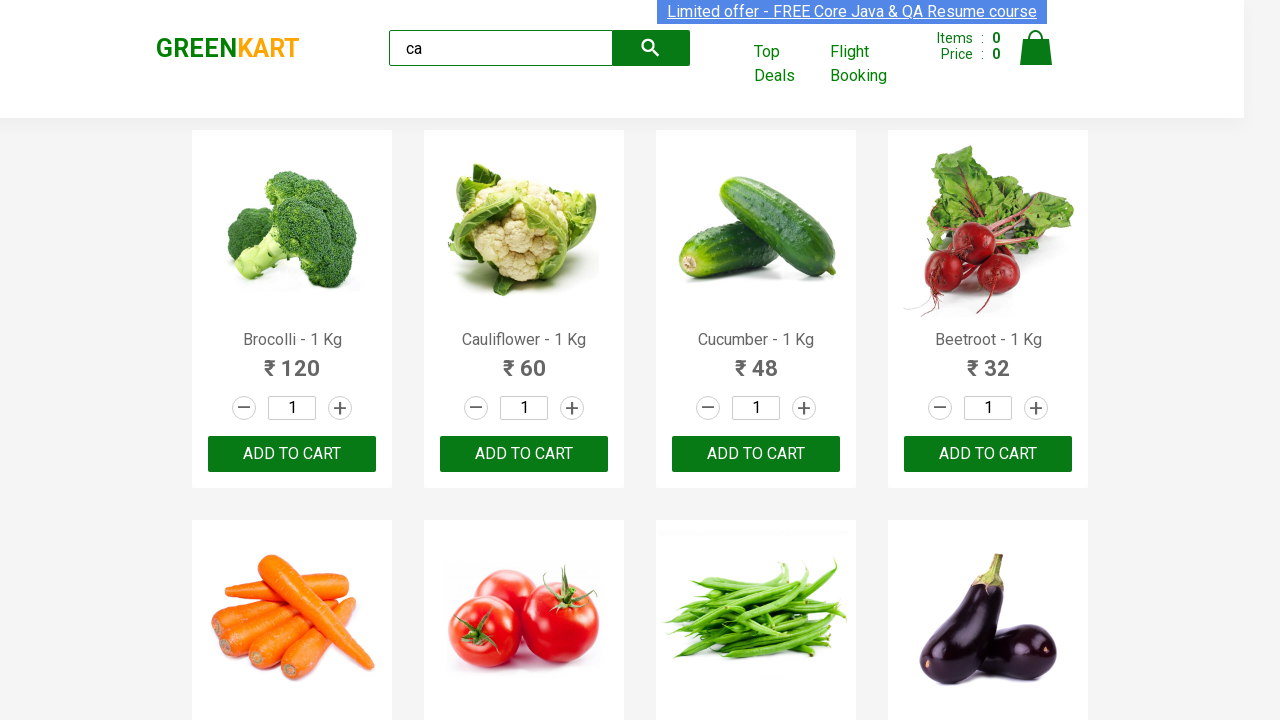

Waited 2 seconds for products to filter
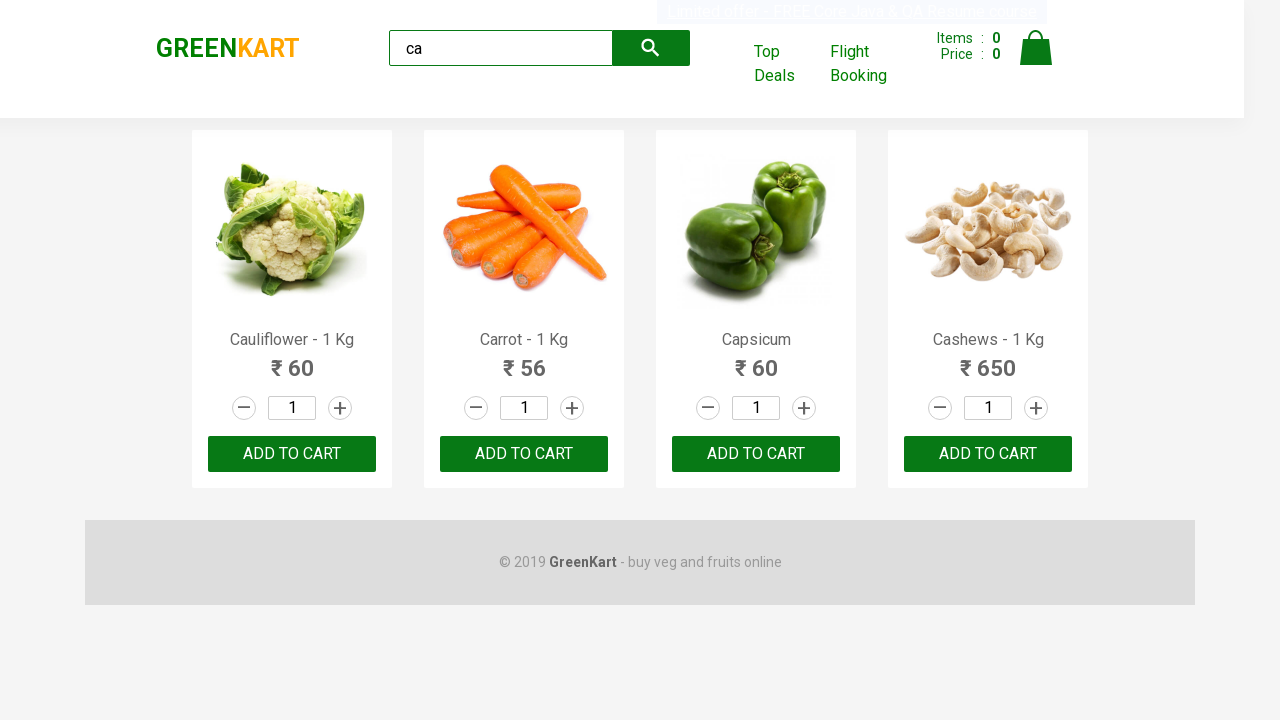

Verified that 4 products are visible after filtering
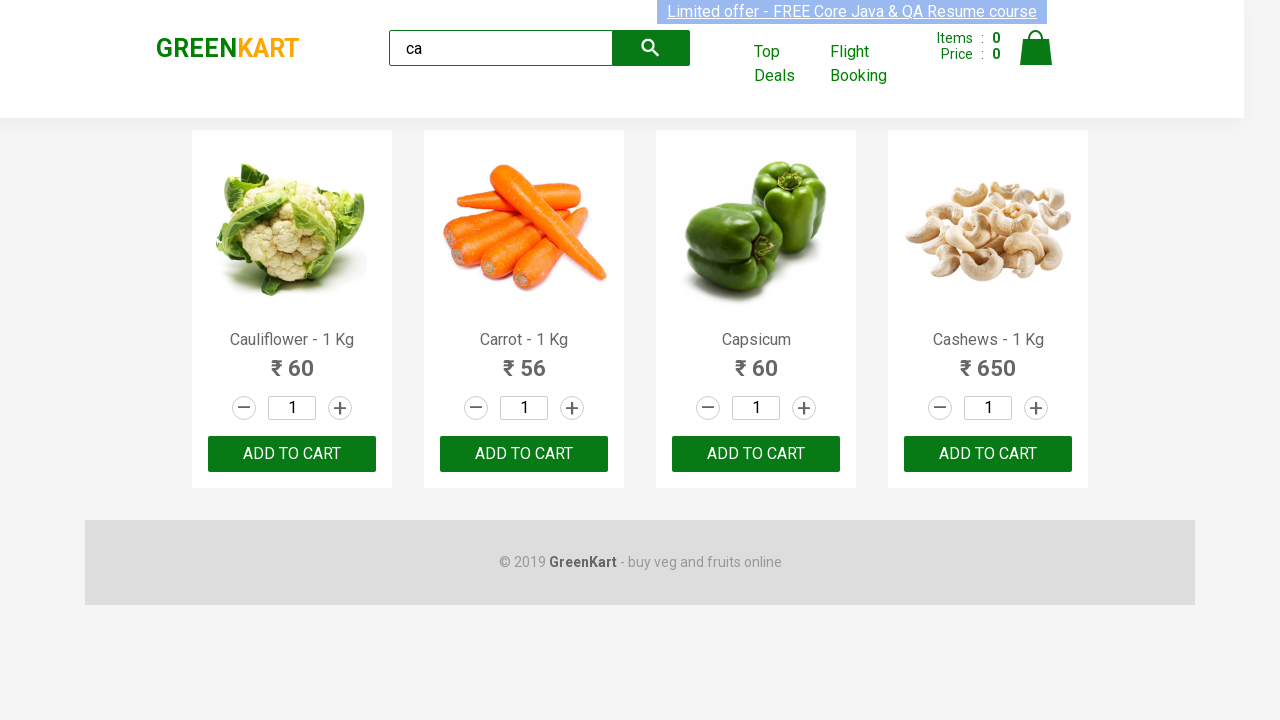

Found Capsicum product and clicked 'Add to Cart' button at (756, 454) on .products .product >> nth=2 >> button
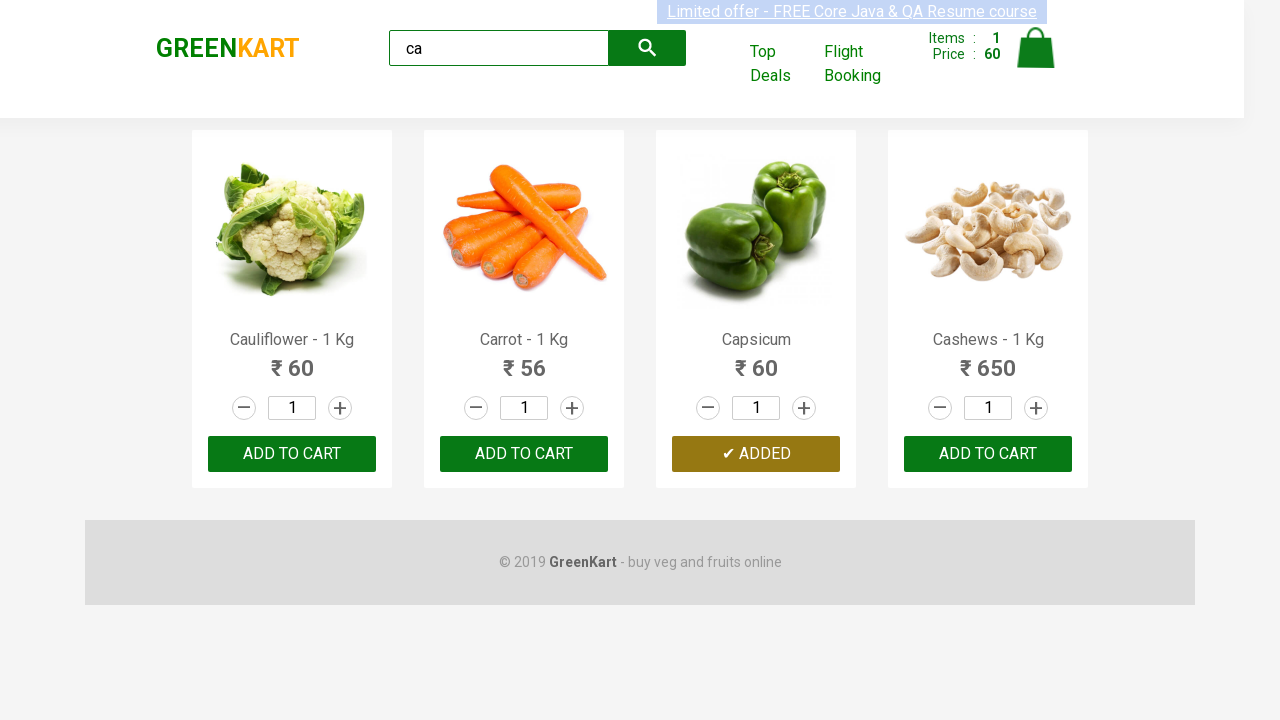

Verified that brand text is 'GREENKART'
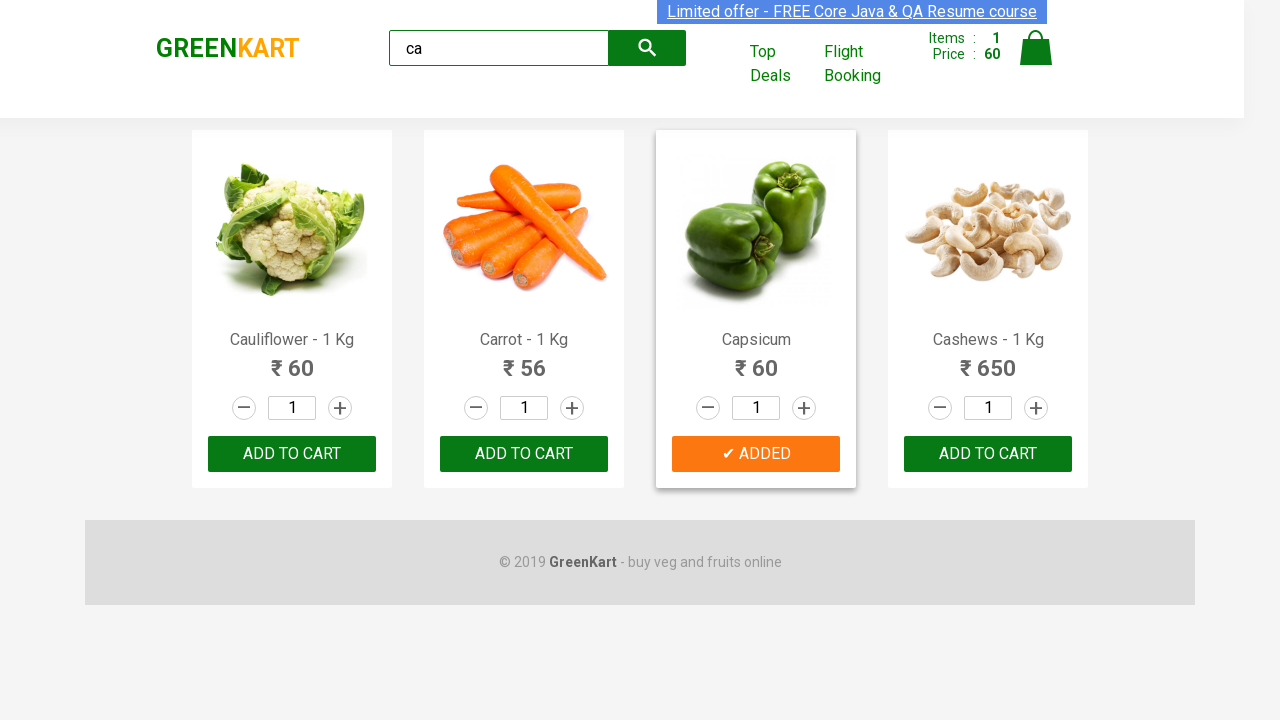

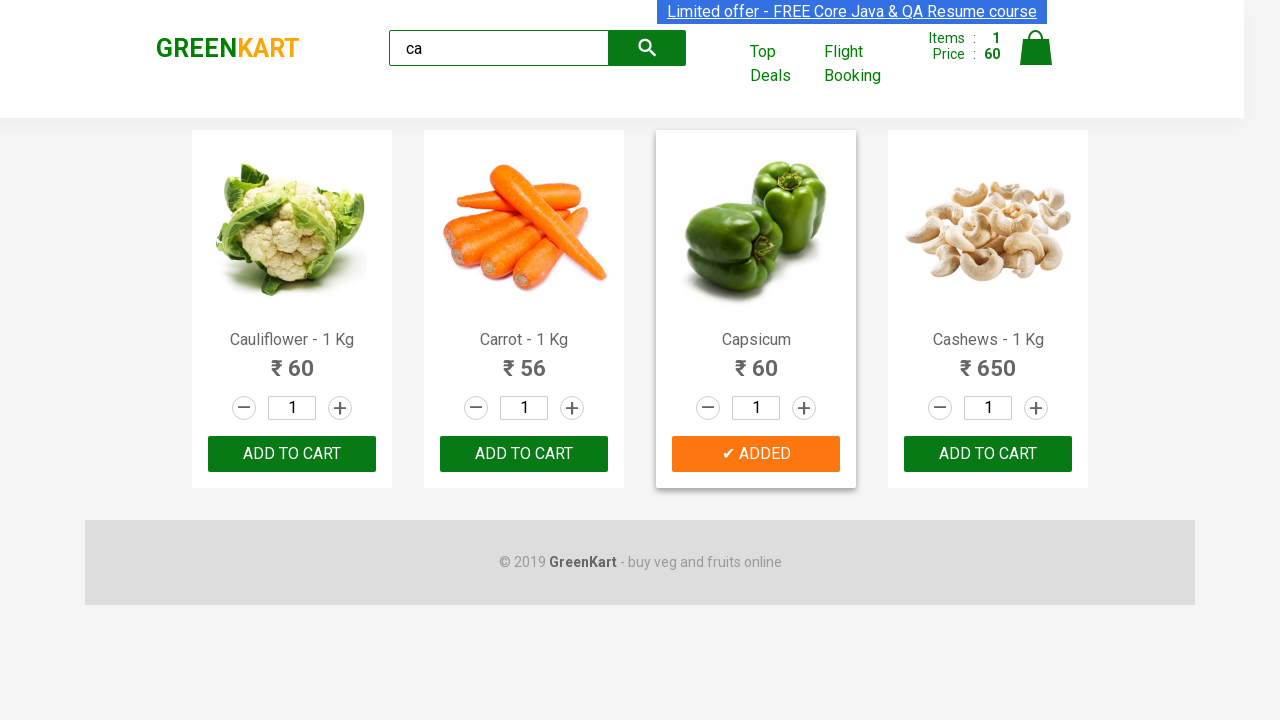